Tests navigation on a Selenium course content page by clicking on a resume section heading and then clicking on a Model Resume training link.

Starting URL: http://greenstech.in/selenium-course-content.html

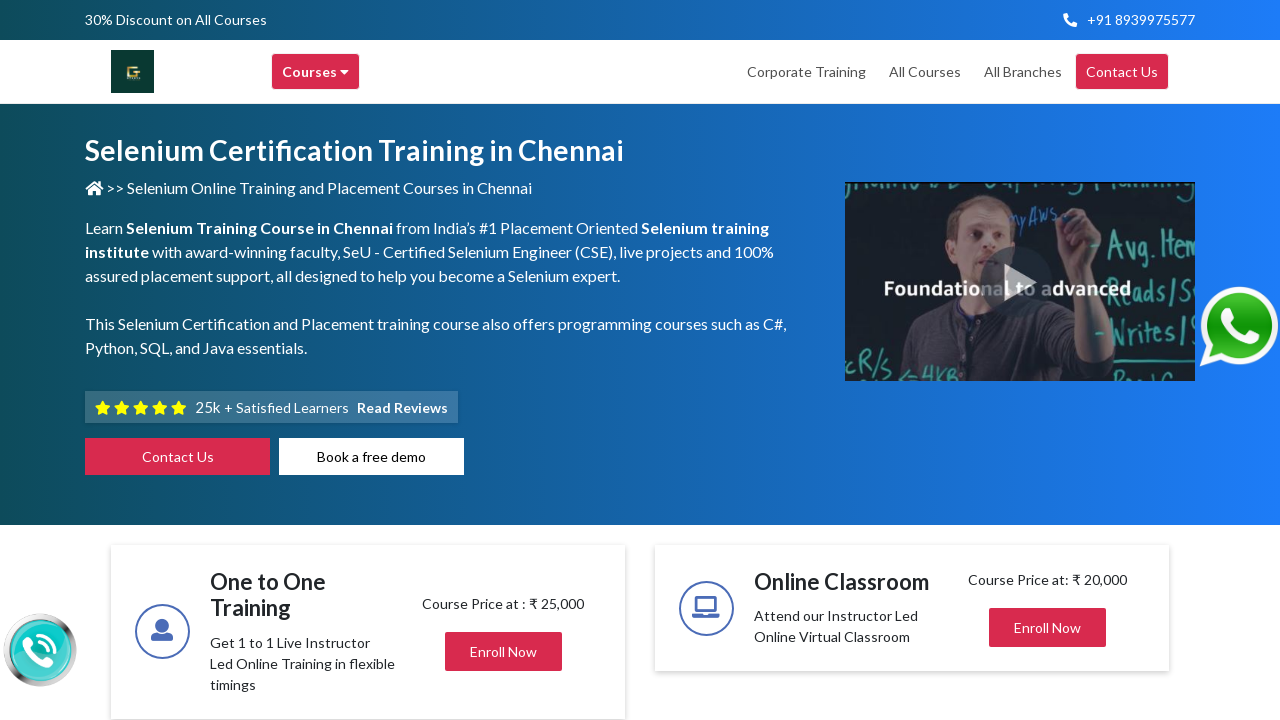

Set viewport size to 1920x1080
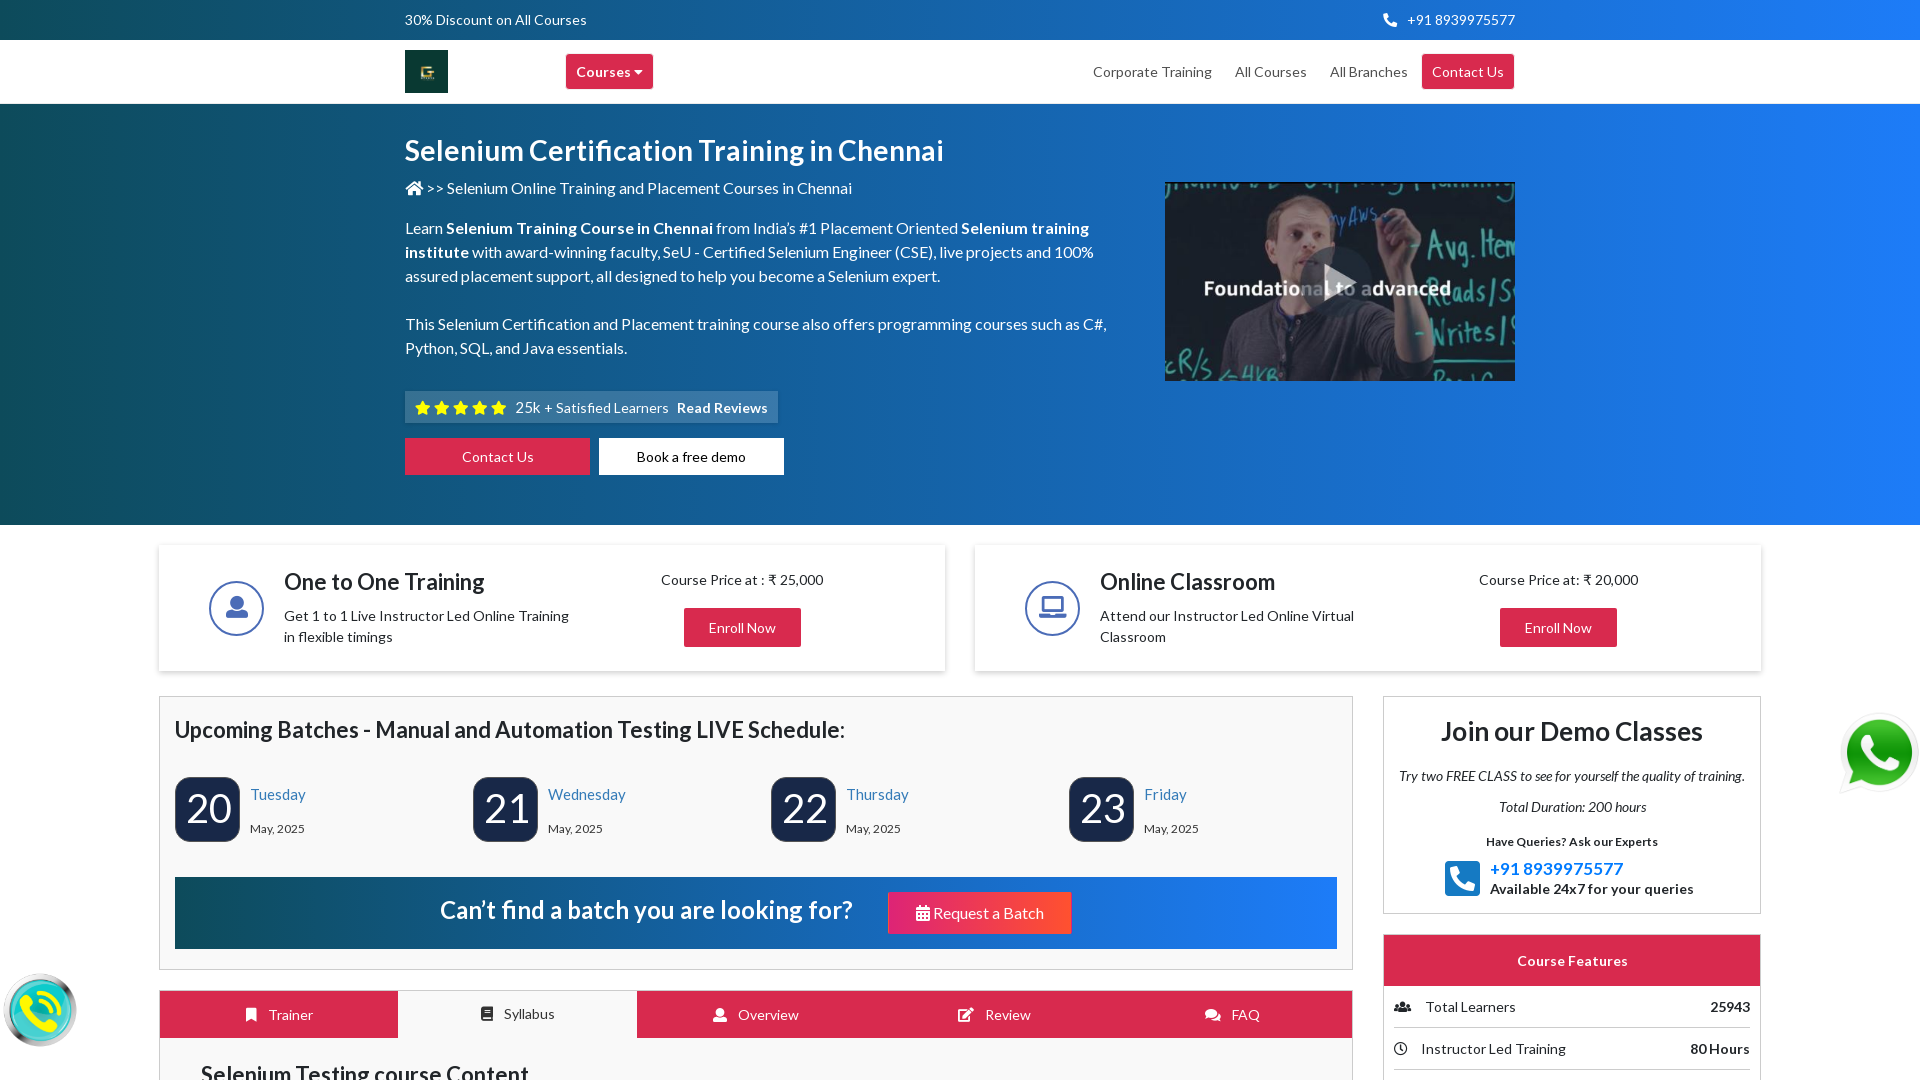

Clicked on Resume section heading at (1572, 541) on xpath=//div[@id='heading201']
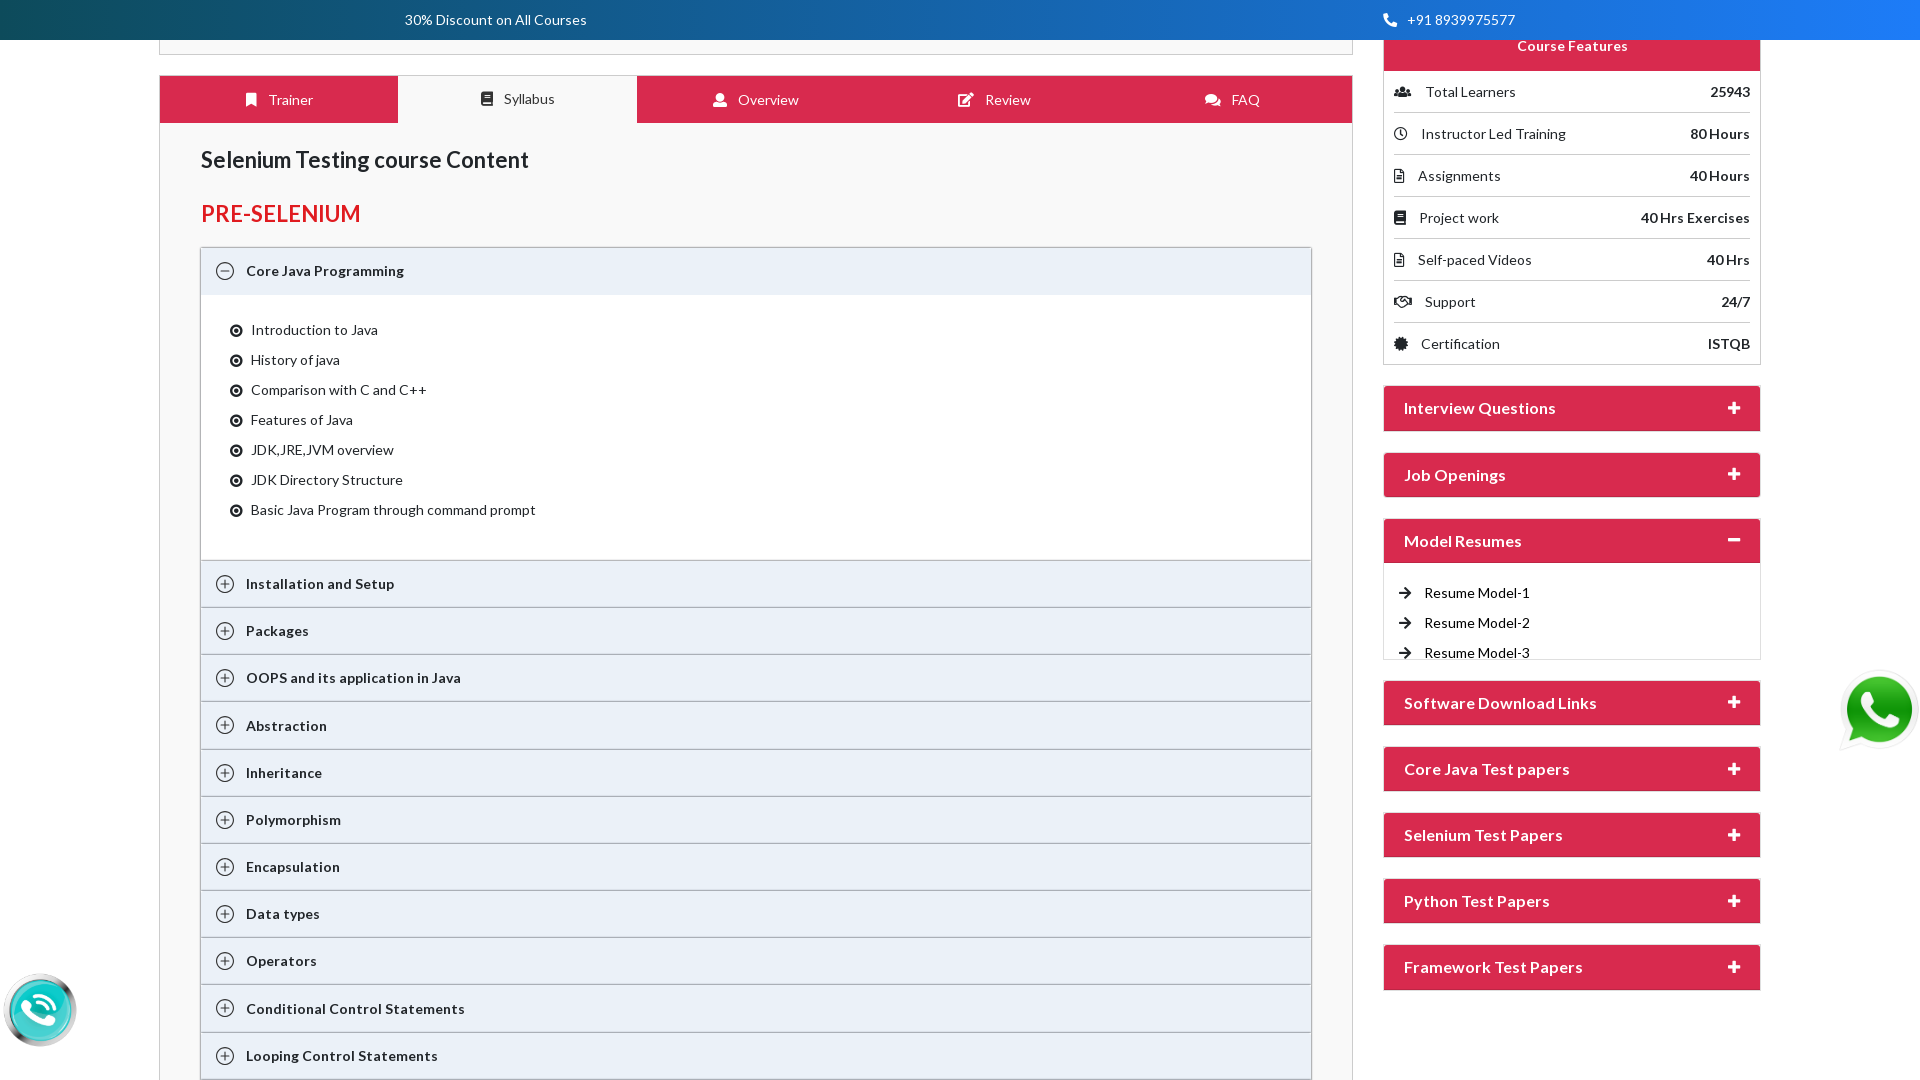

Waited 2 seconds for Resume section content to expand
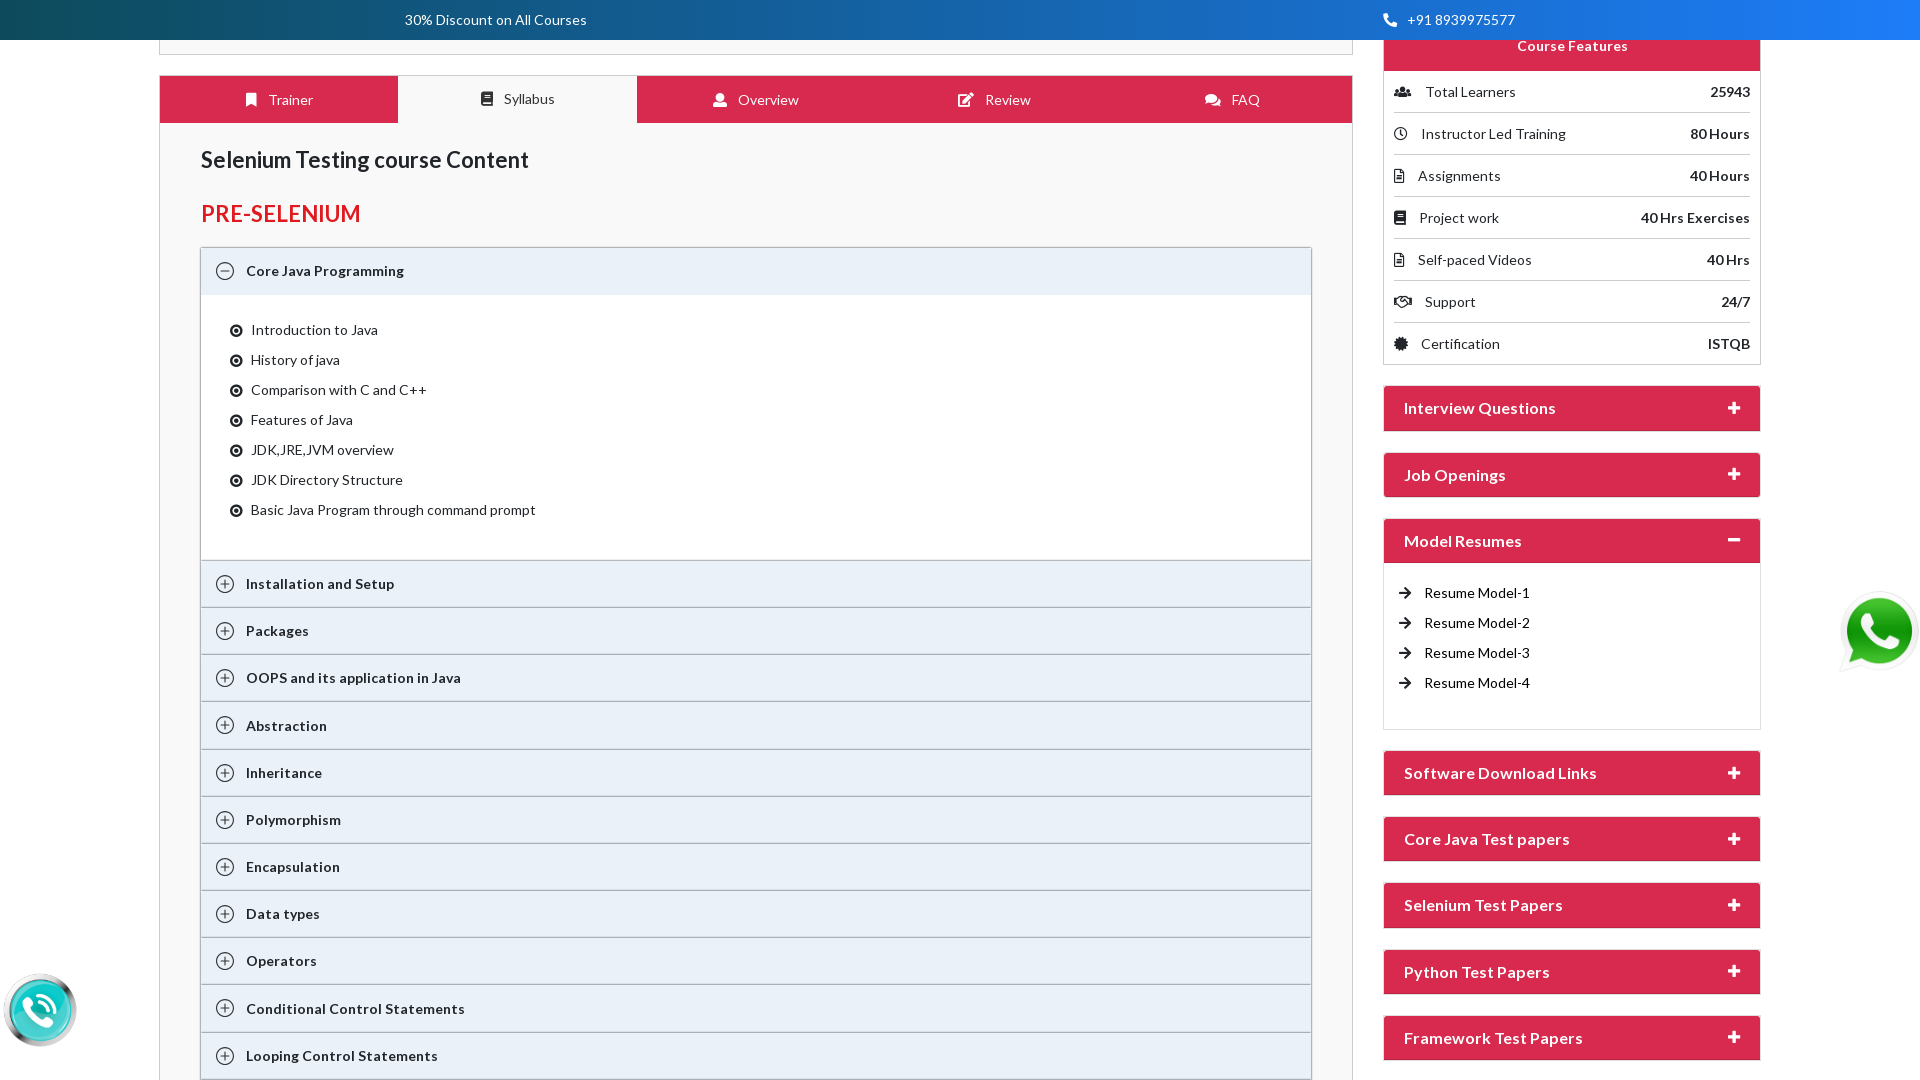

Clicked on Model Resume training link at (1477, 593) on xpath=//a[@title='Model Resume training in chennai']
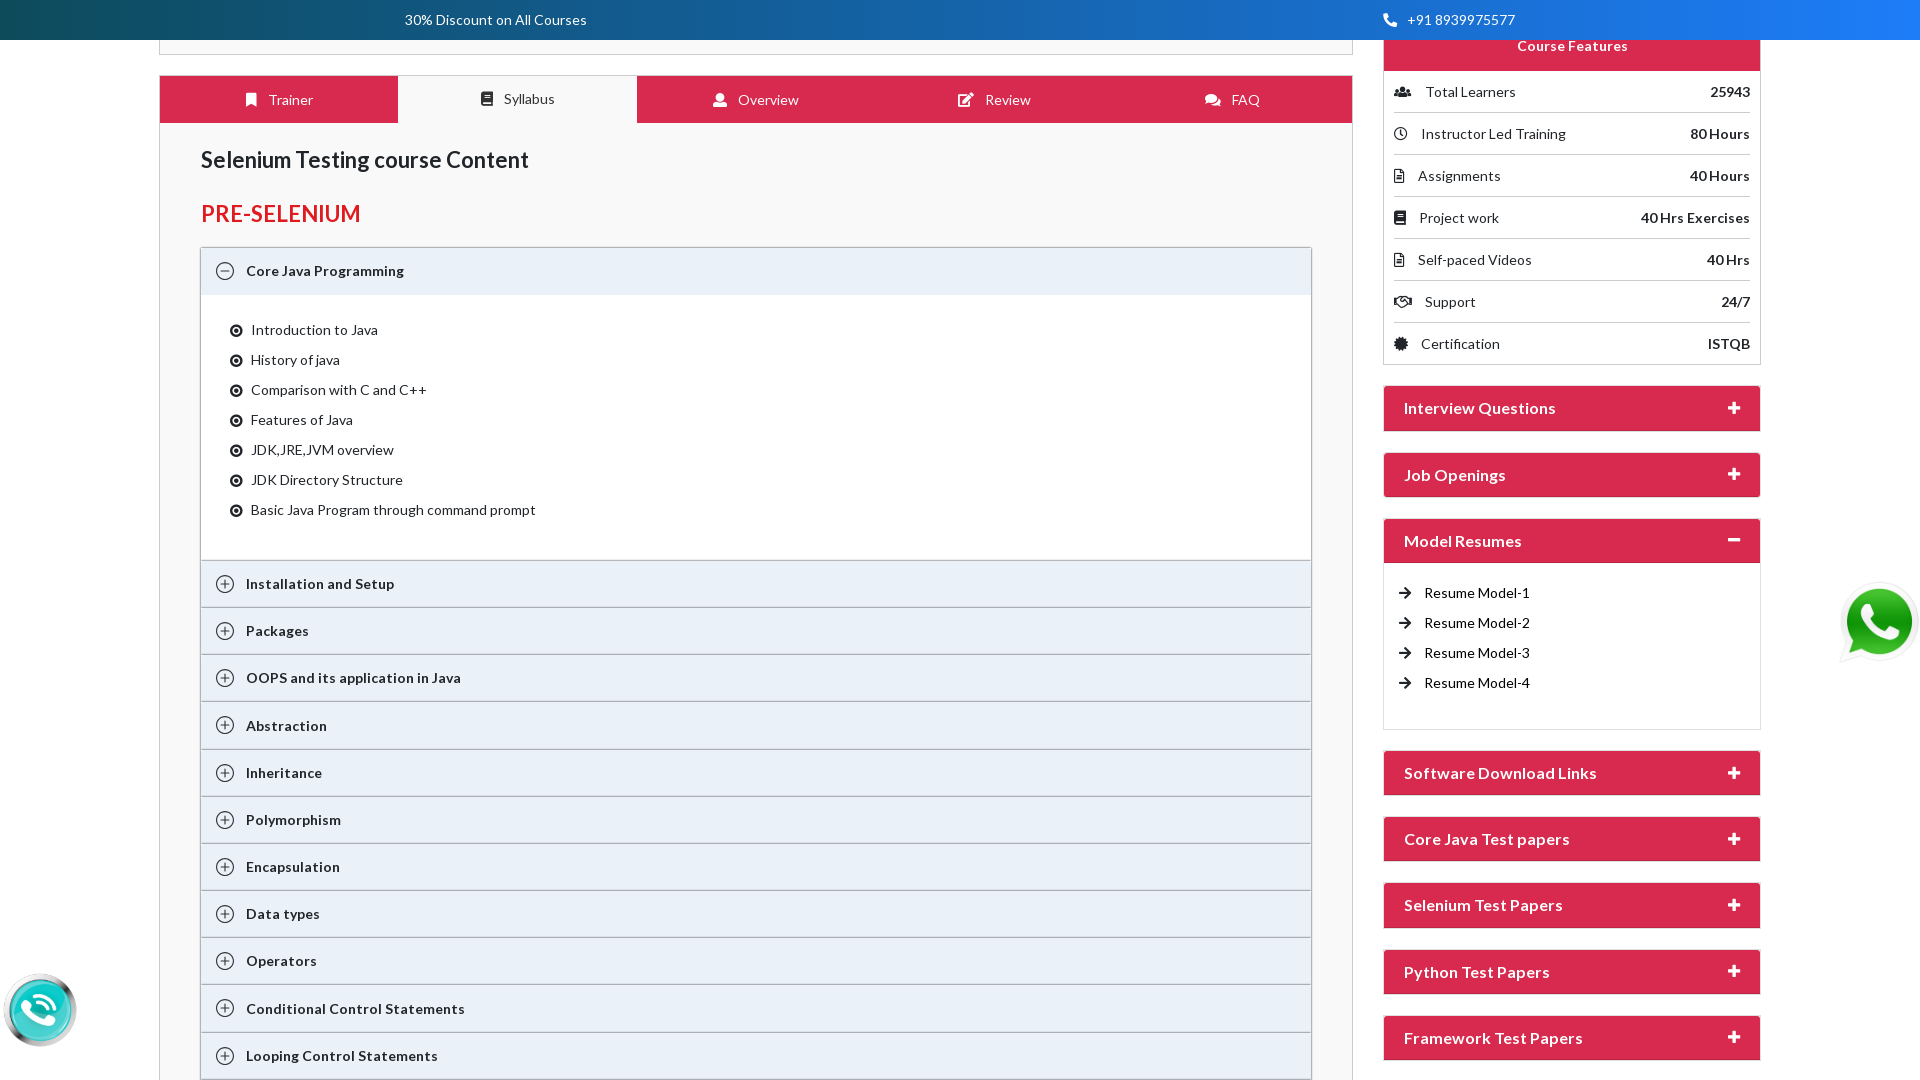

Waited 2 seconds for Model Resume page to load
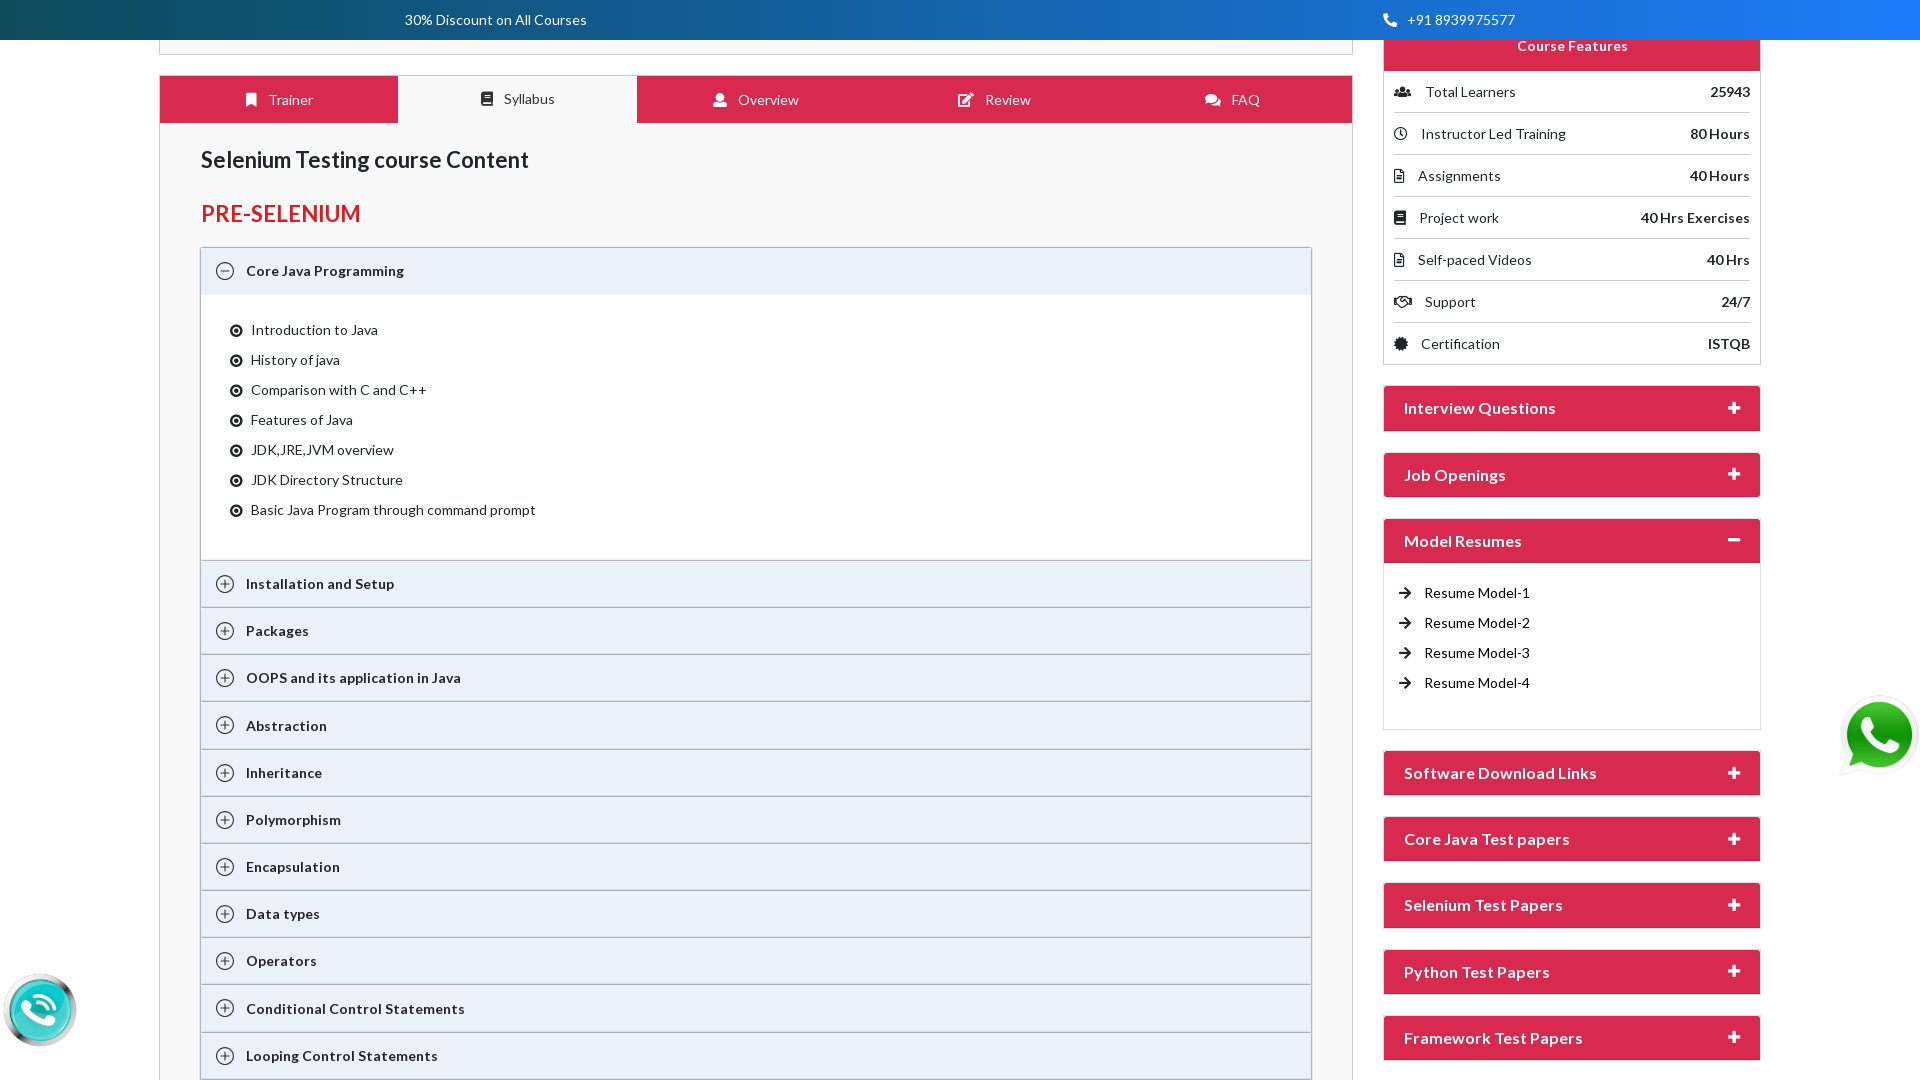

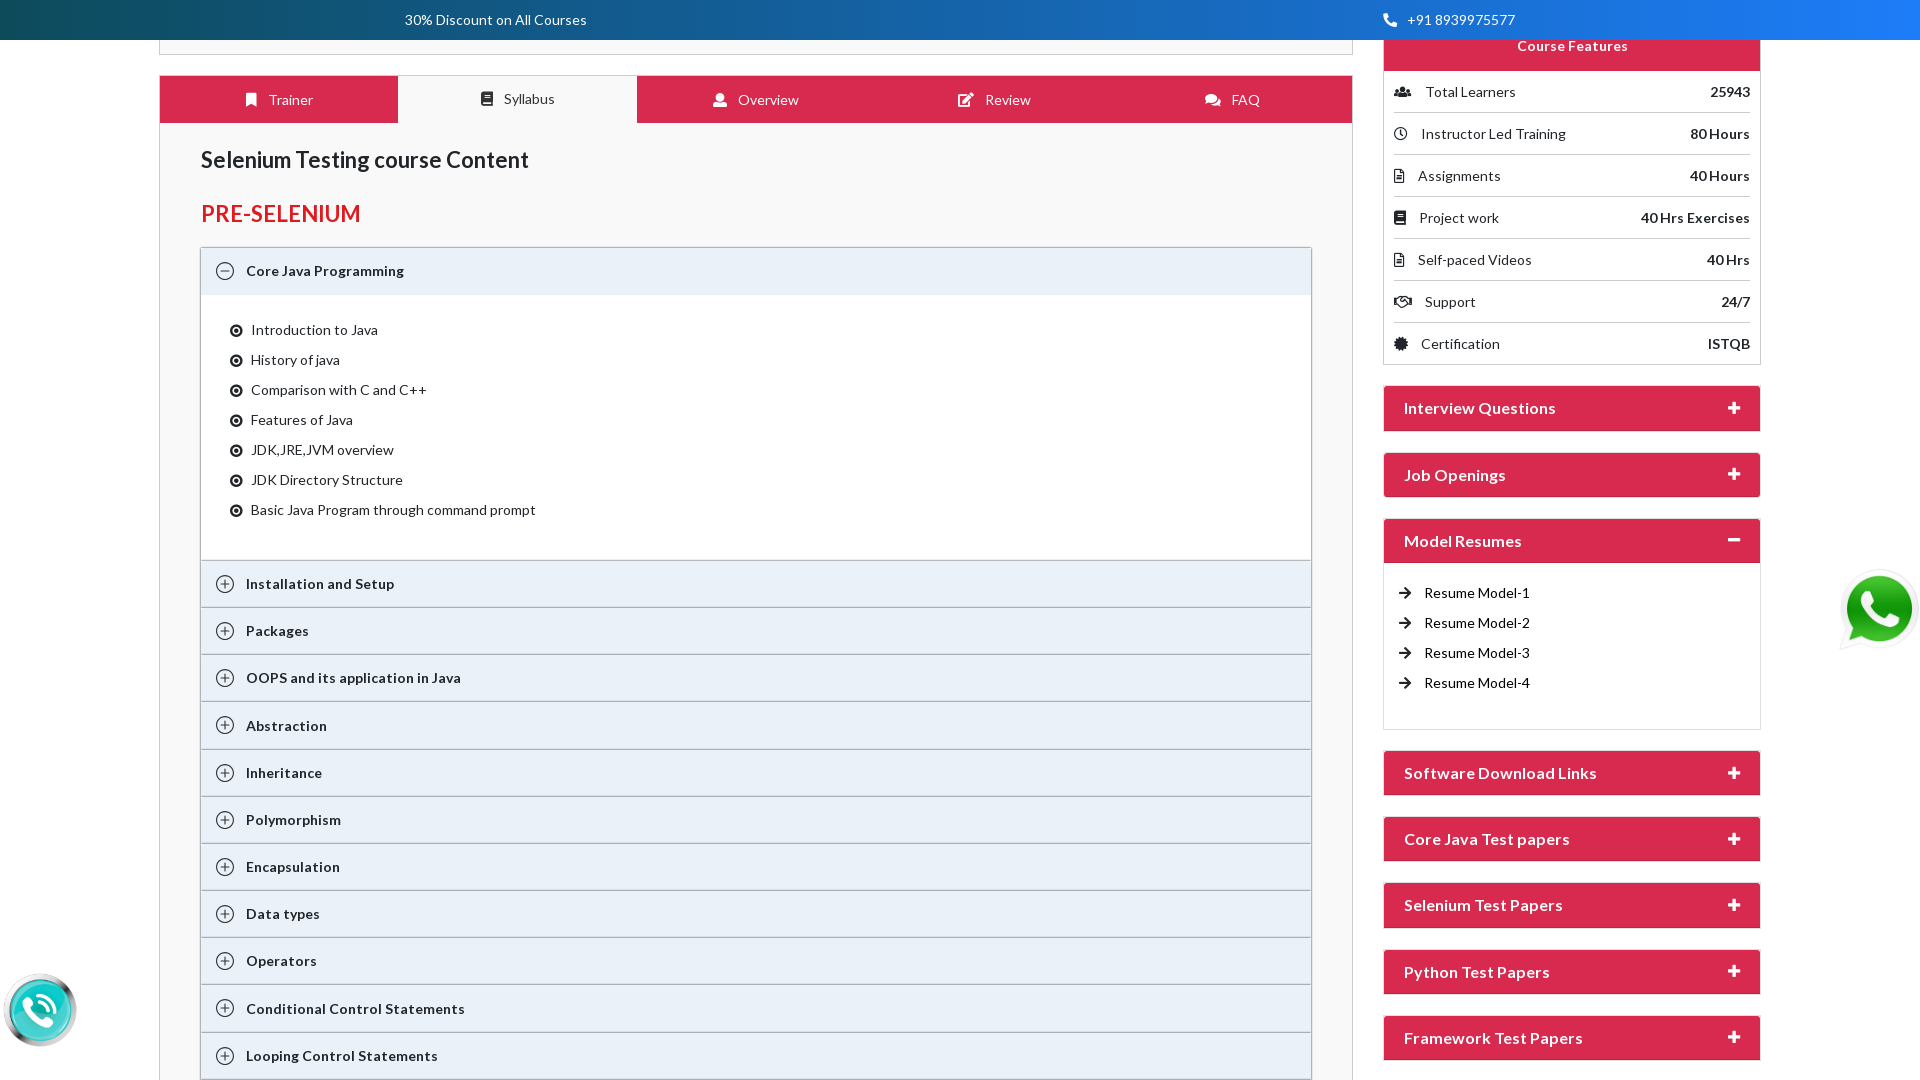